Tests comprehensive form submission with all fields including first name, last name, job title, and education selection using High School option.

Starting URL: https://formy-project.herokuapp.com/form

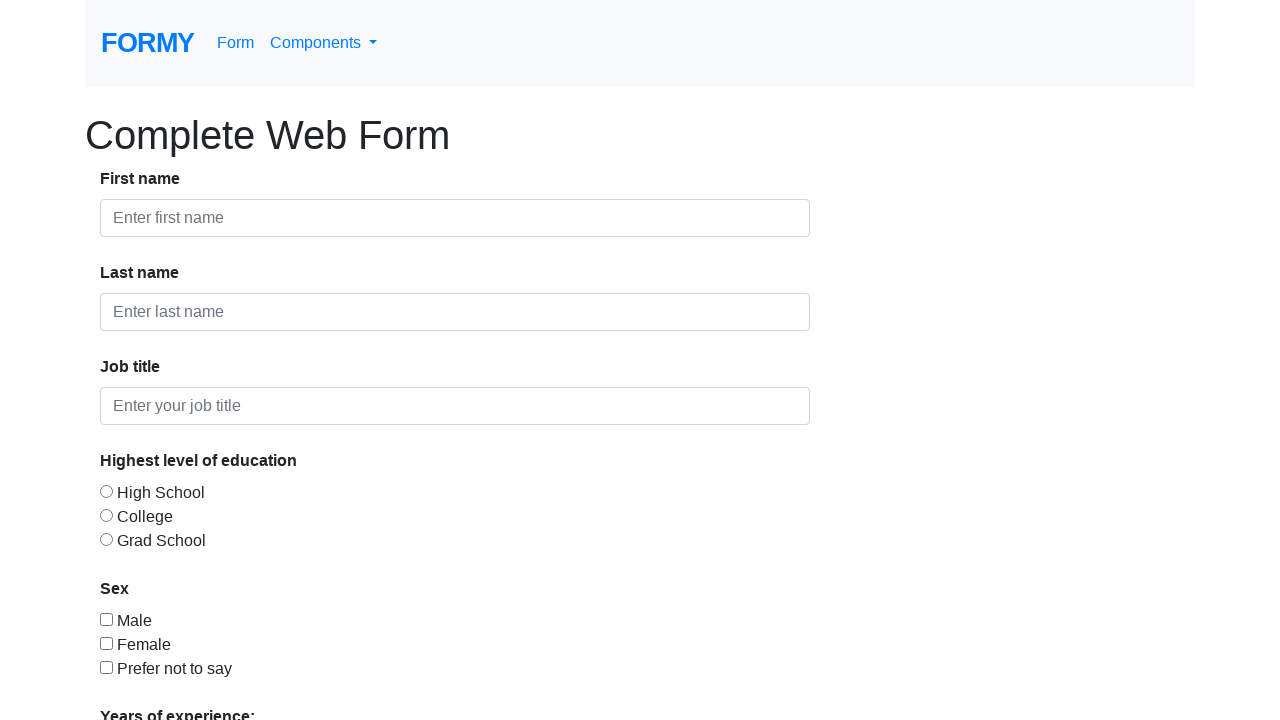

Filled first name field with 'Sarah' on #first-name
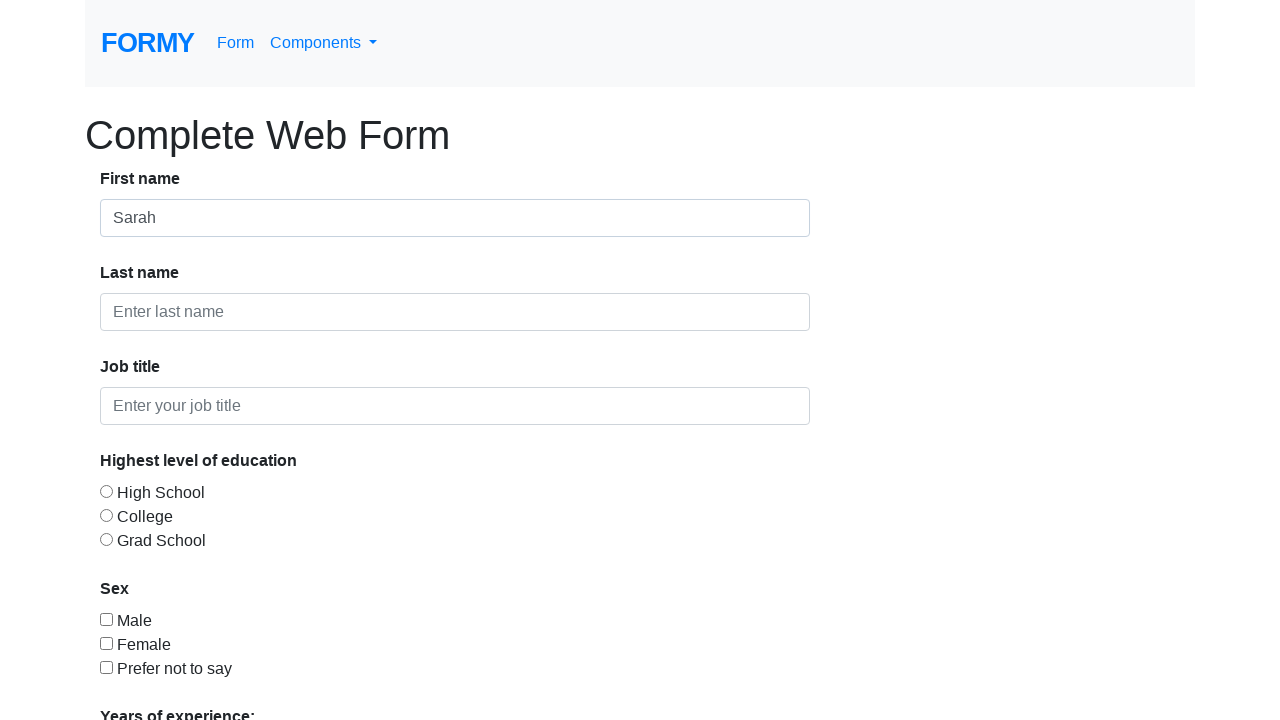

Filled last name field with 'Williams' on #last-name
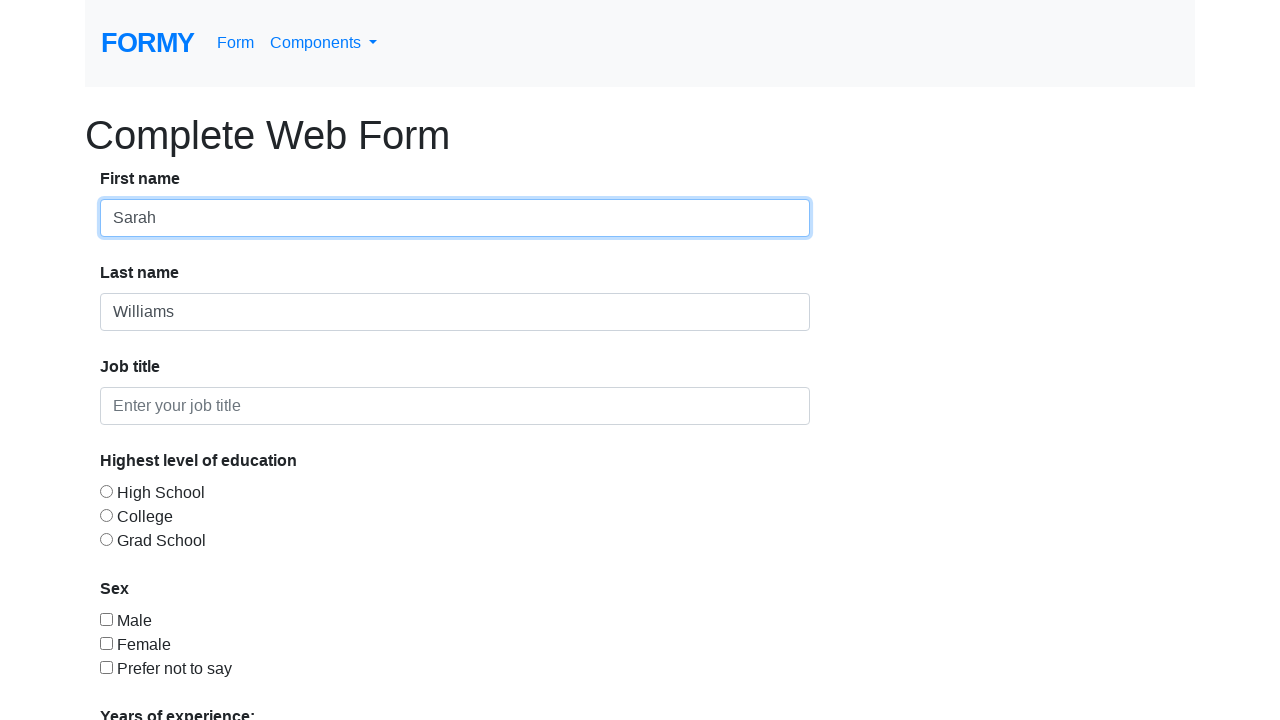

Filled job title field with 'Data Analyst' on #job-title
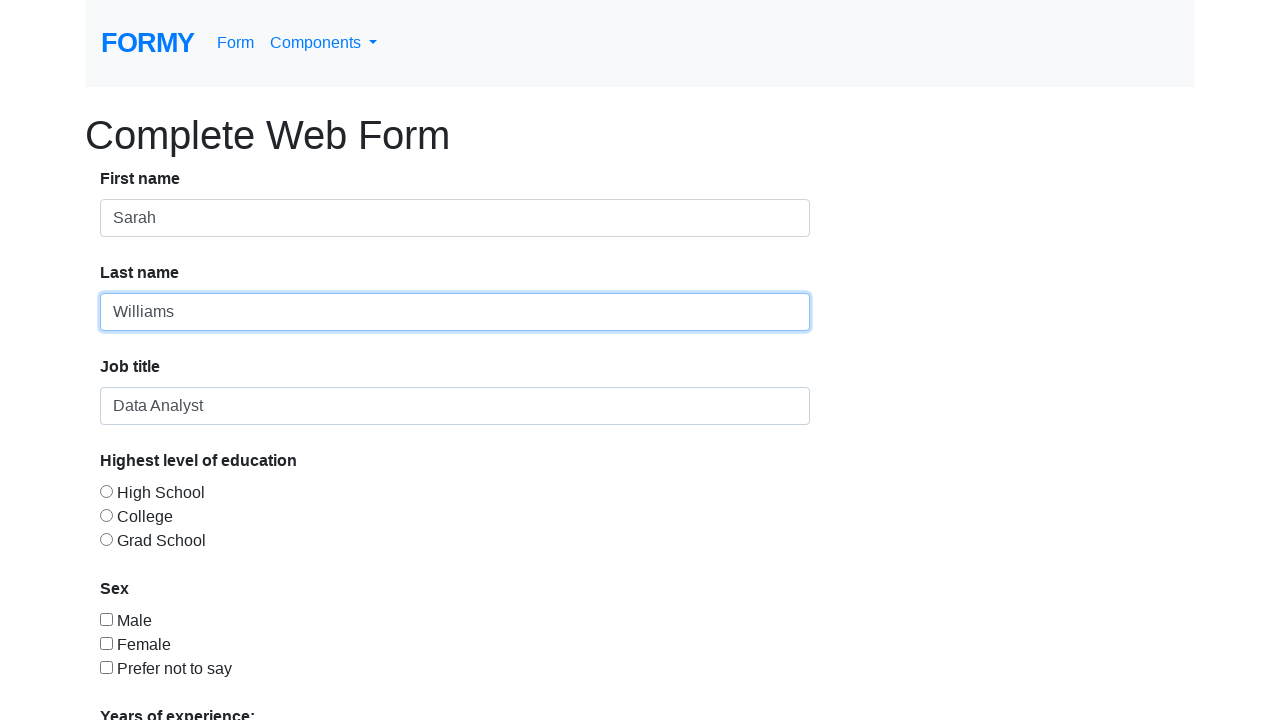

Selected 'High School' education option at (106, 491) on #radio-button-1
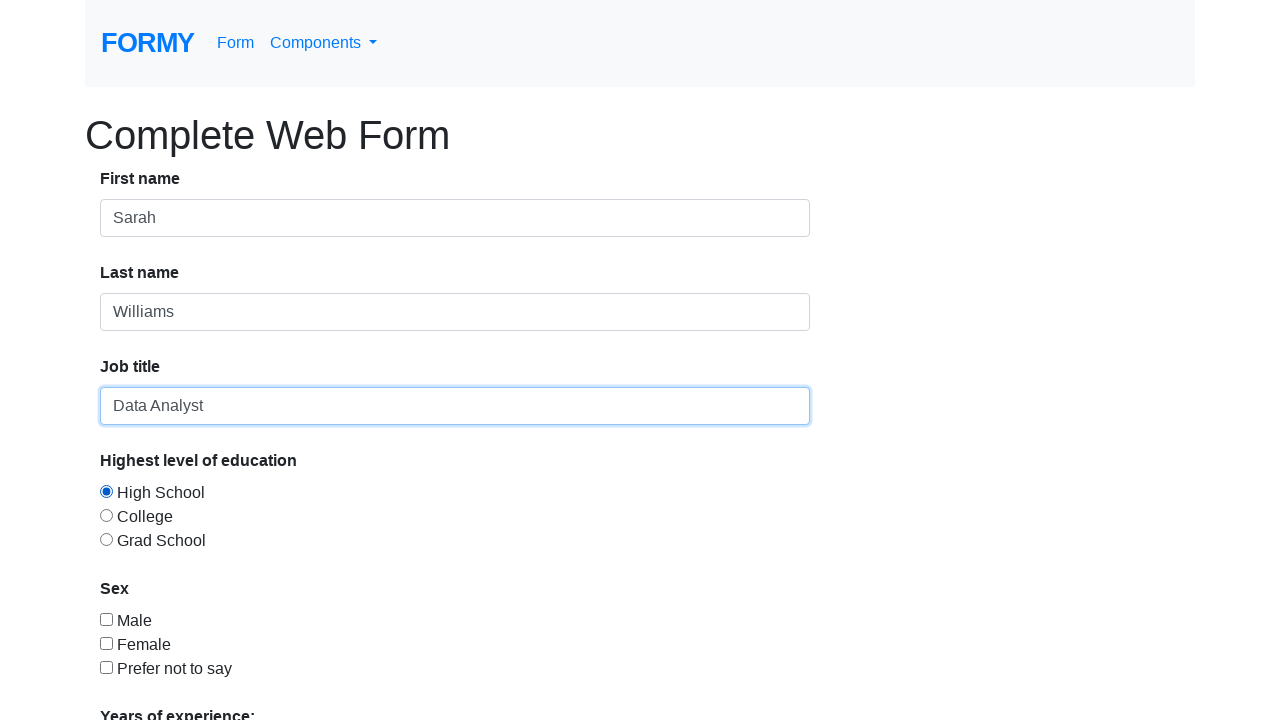

Clicked Submit button to submit form at (148, 680) on xpath=//a[text()='Submit']
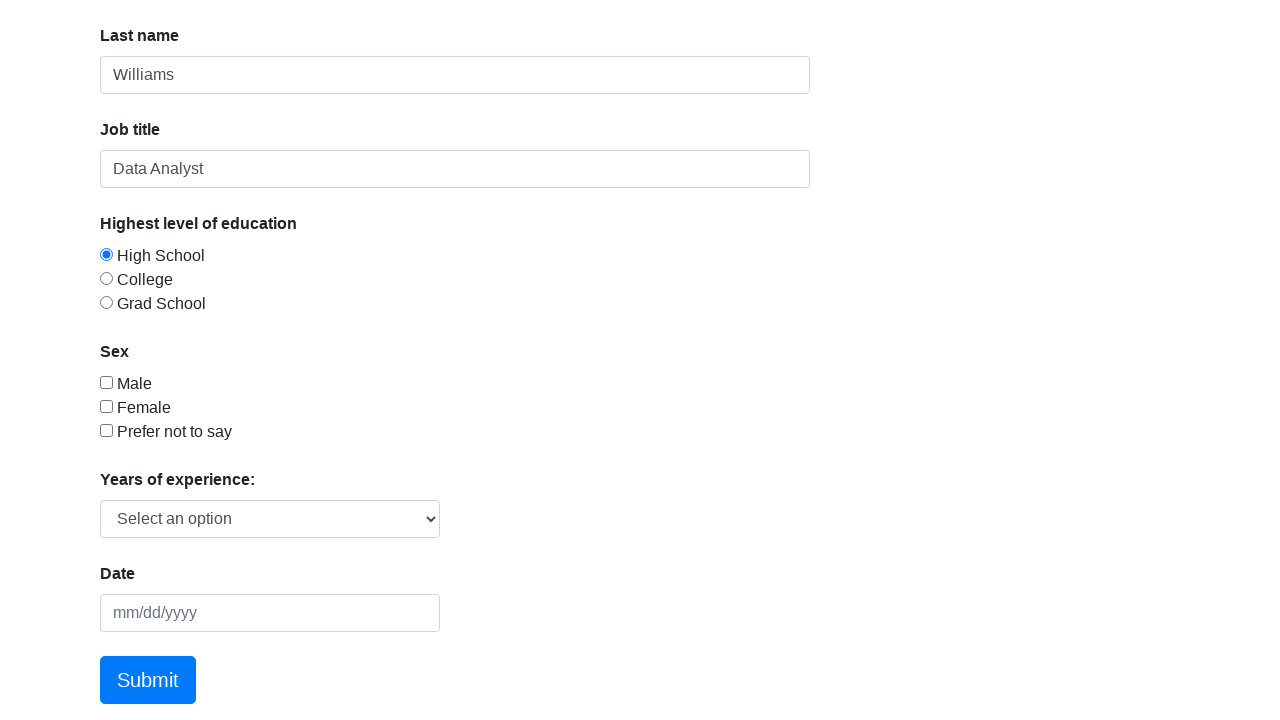

Success message appeared after form submission
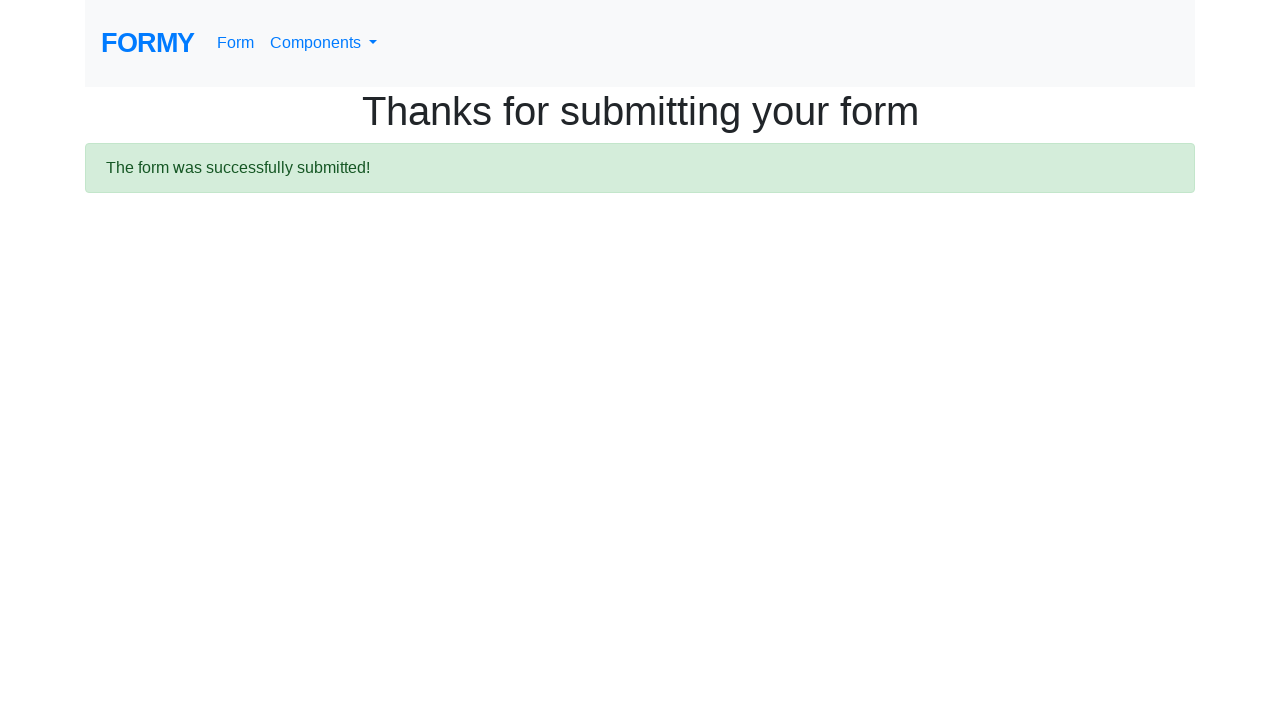

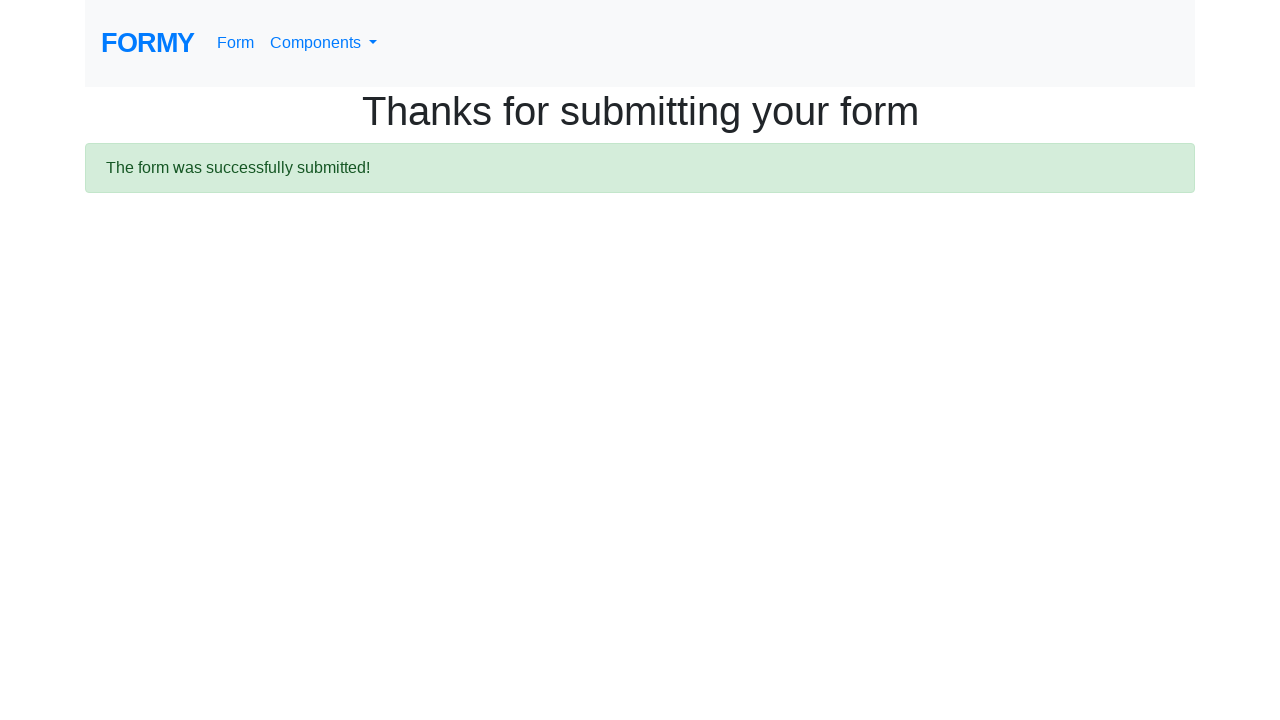